Tests form interaction and navigation on an Angular practice site, including filling a name field, clicking shop button via JavaScript, and scrolling to bottom of page

Starting URL: https://rahulshettyacademy.com/angularpractice/

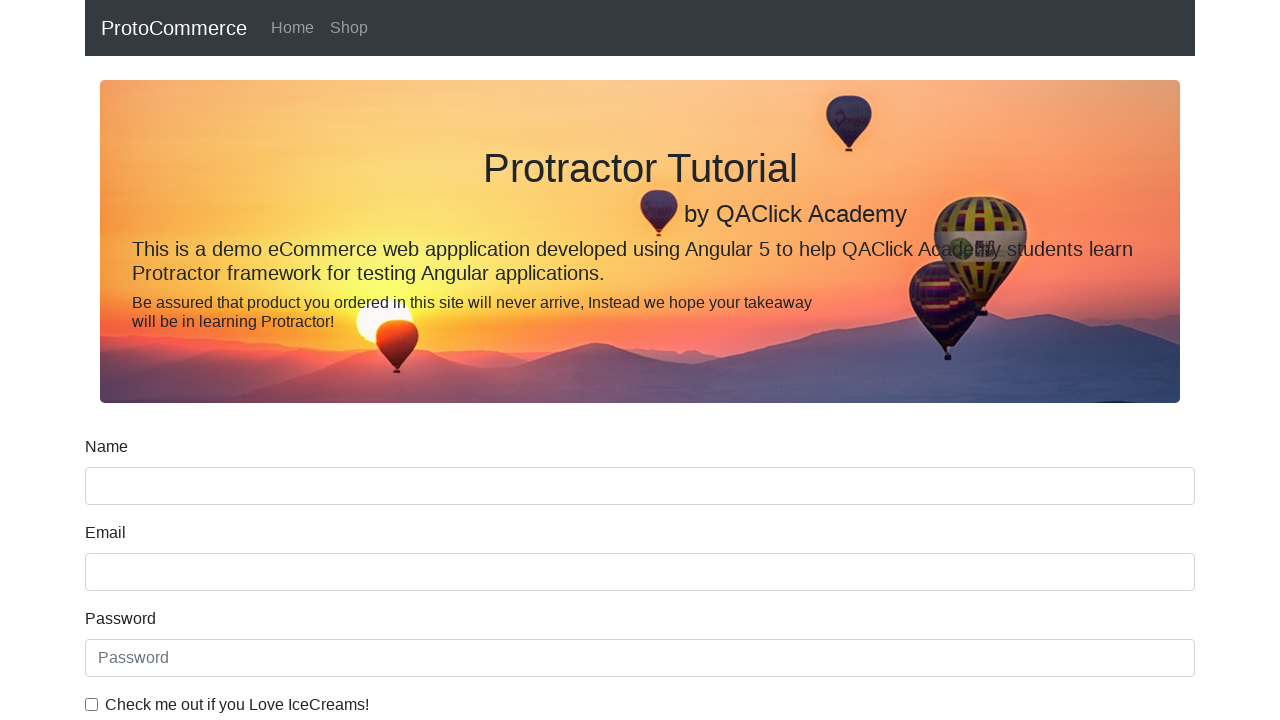

Filled name field with 'hello' on input[name='name']
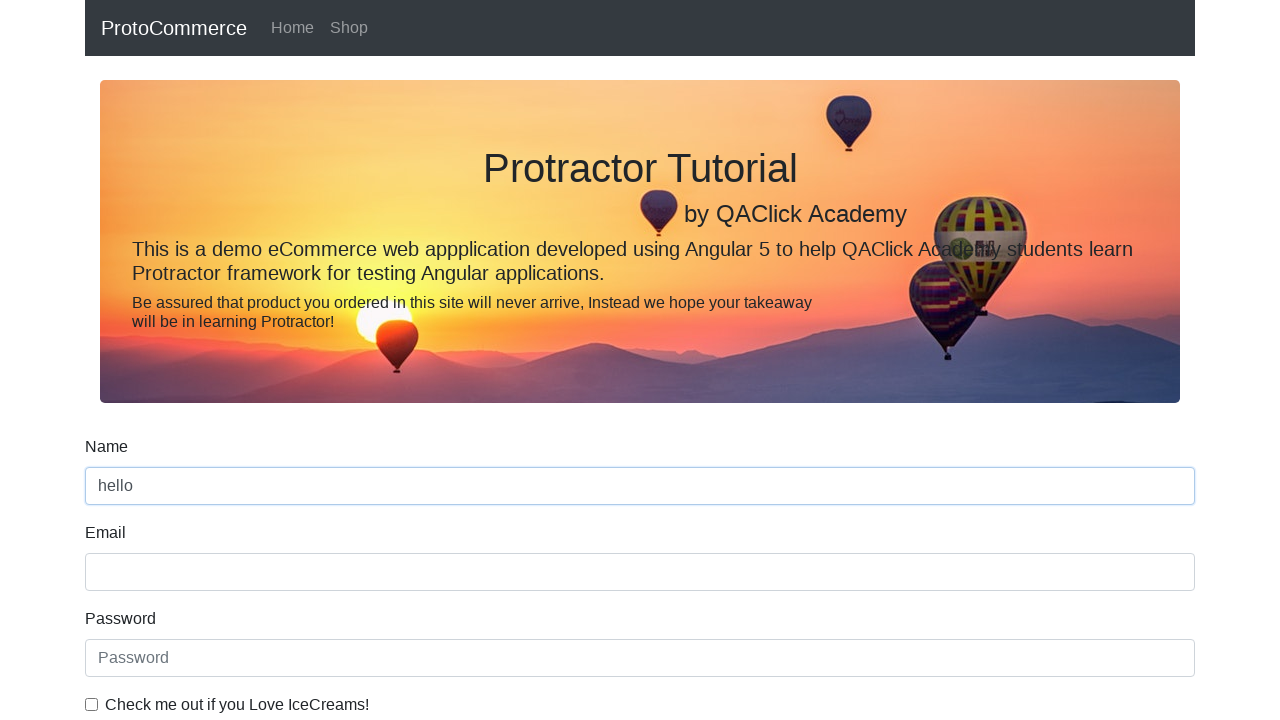

Retrieved name field value for verification
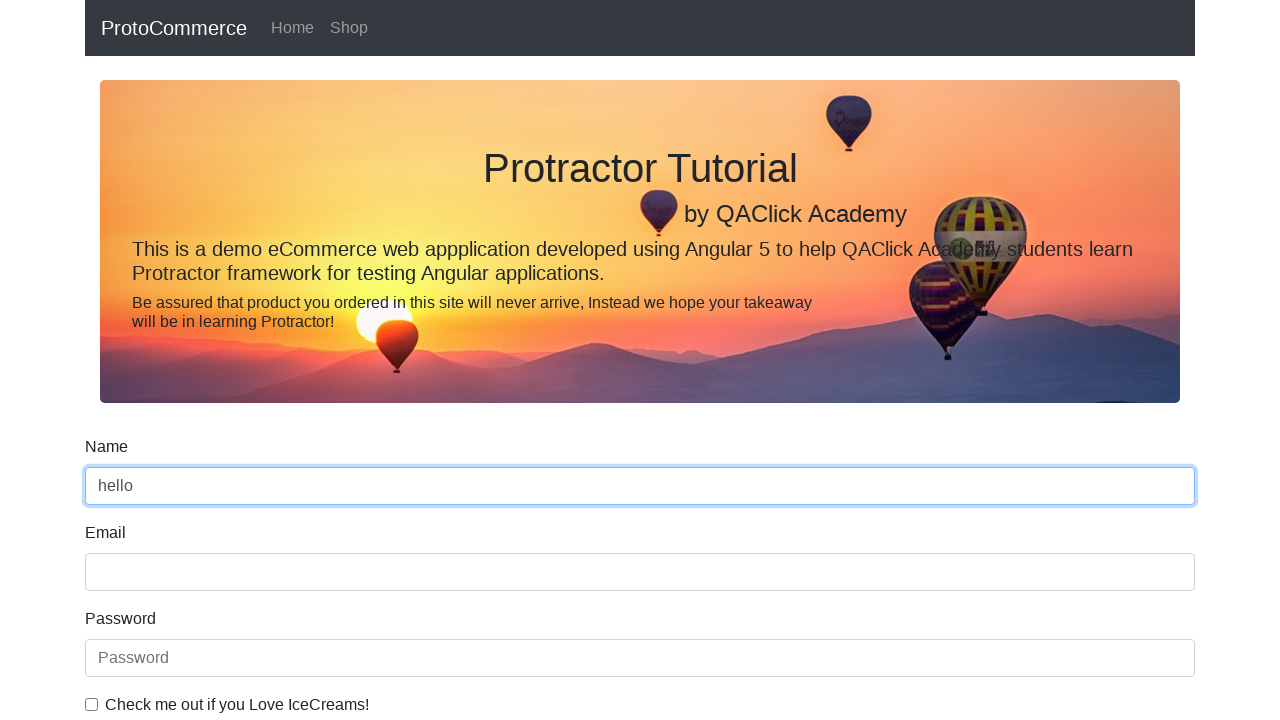

Clicked shop button via JavaScript execution
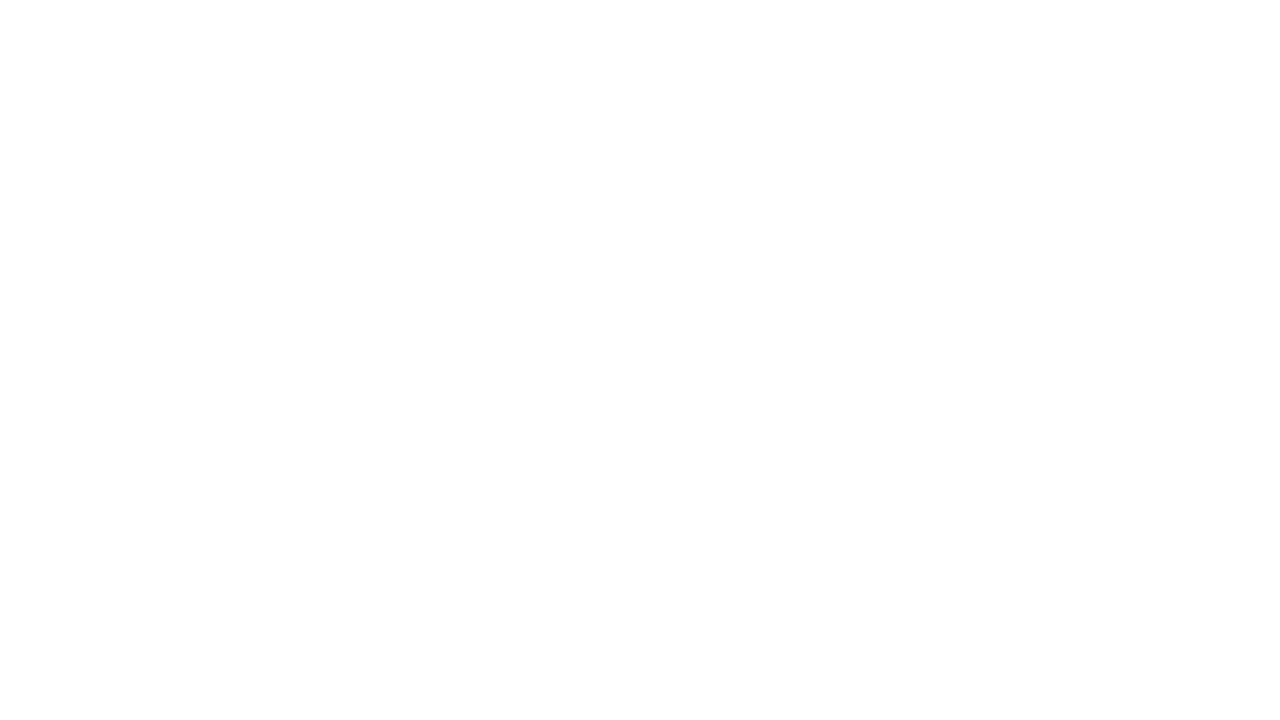

Scrolled to bottom of page
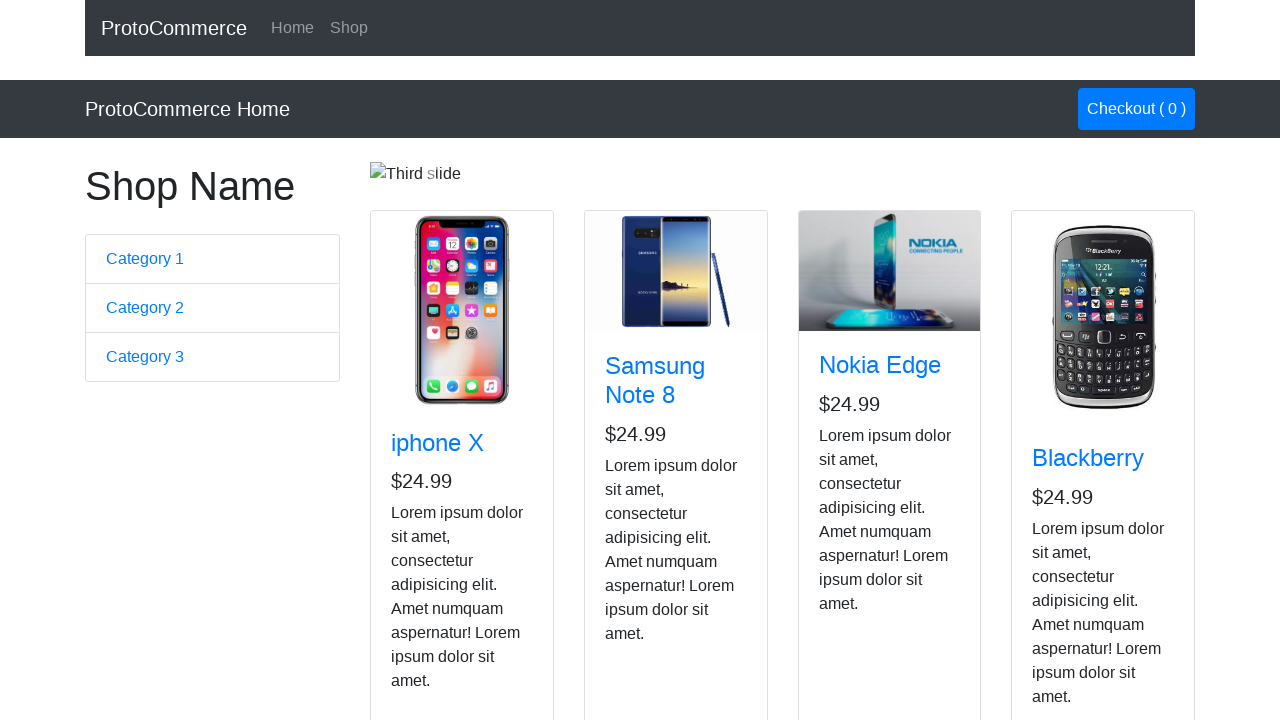

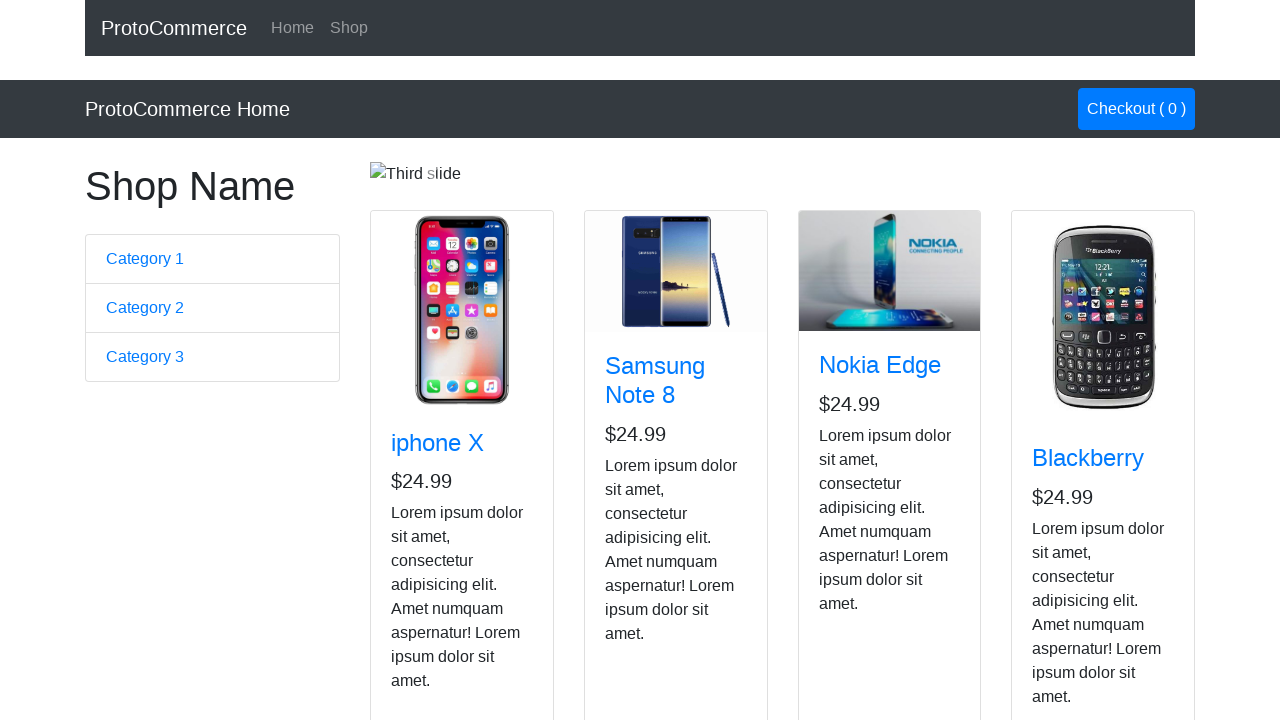